Tests jQuery UI drag and drop functionality by dragging an element and dropping it onto a target area

Starting URL: https://jqueryui.com/

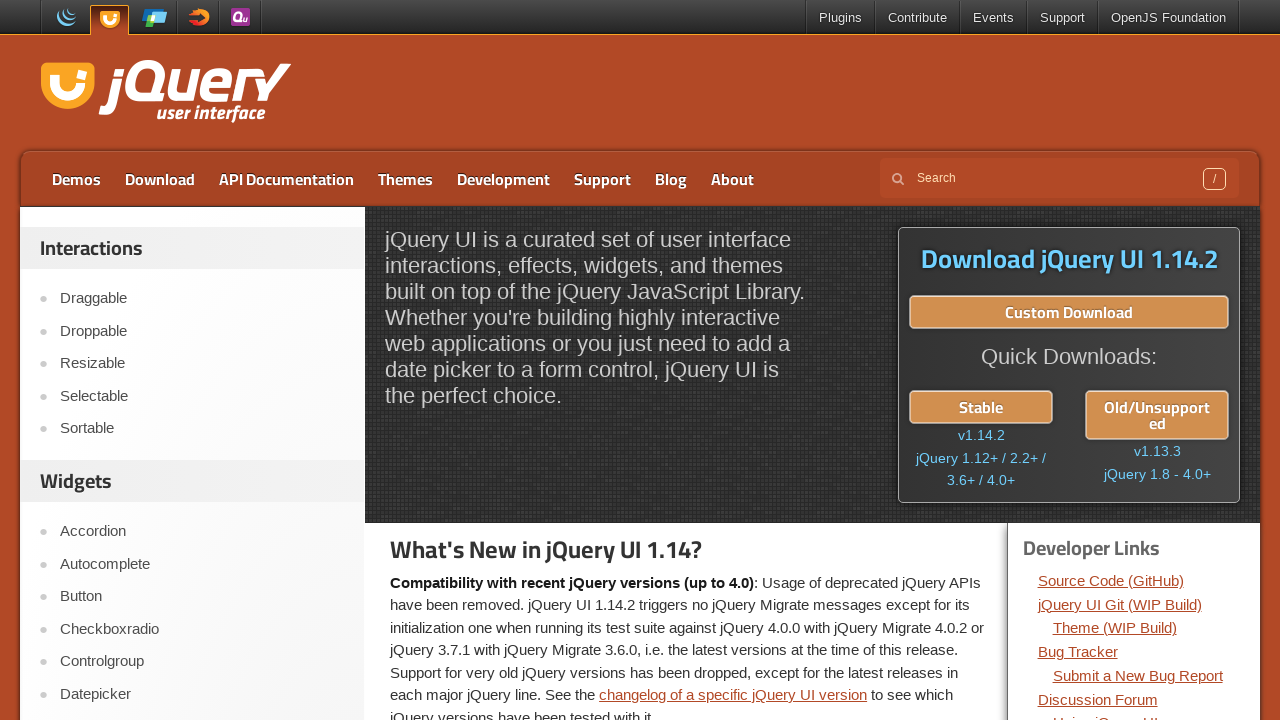

Clicked on Droppable link to navigate to drag and drop demo at (202, 331) on text=Droppable
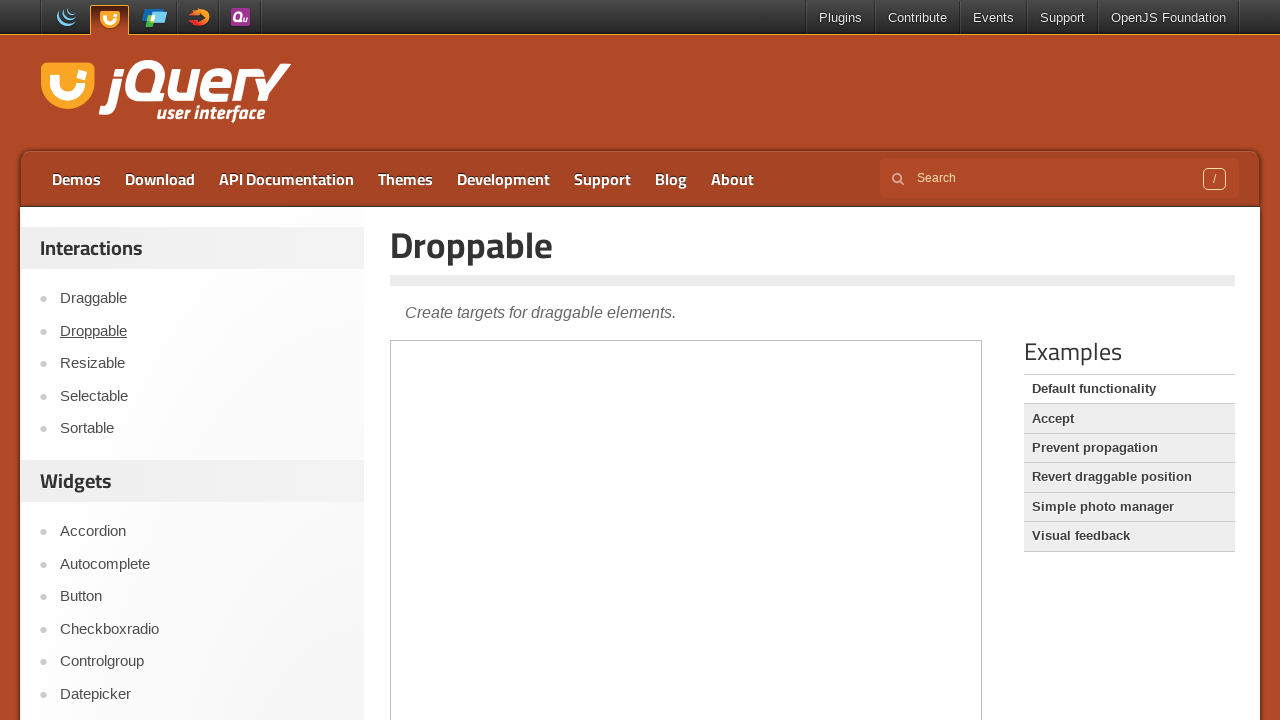

Located the iframe containing drag and drop elements
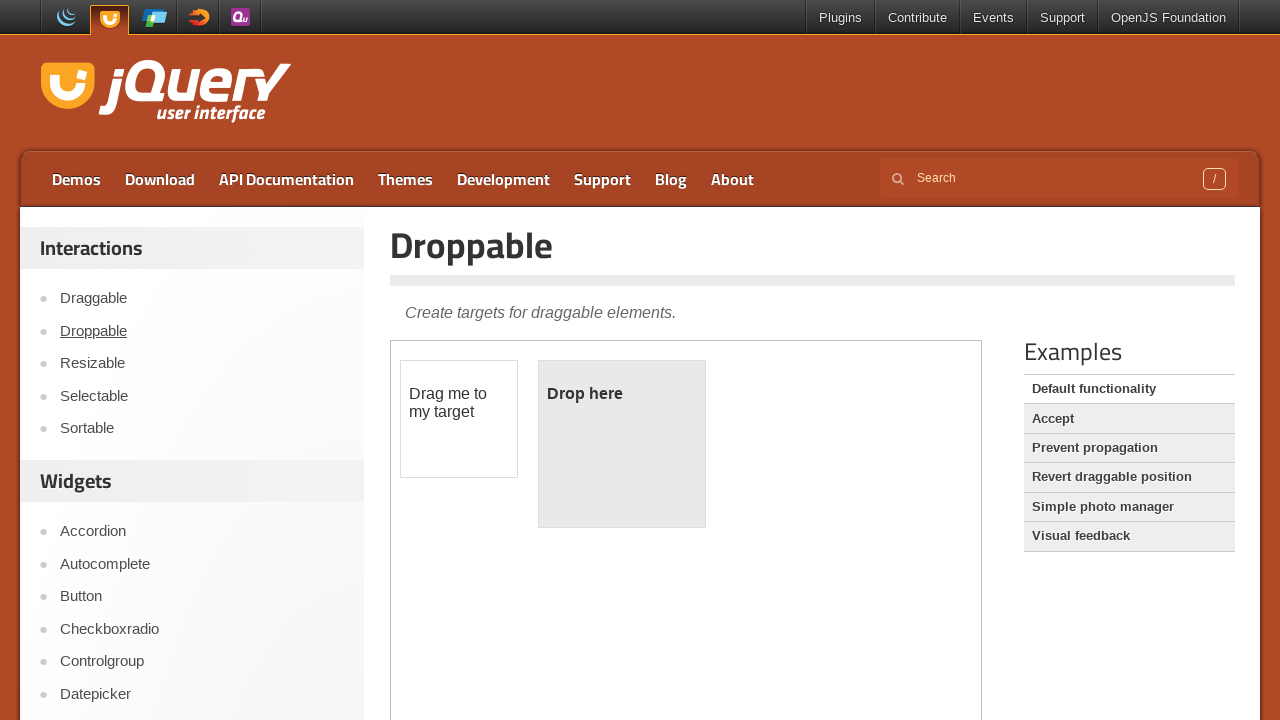

Located the draggable element
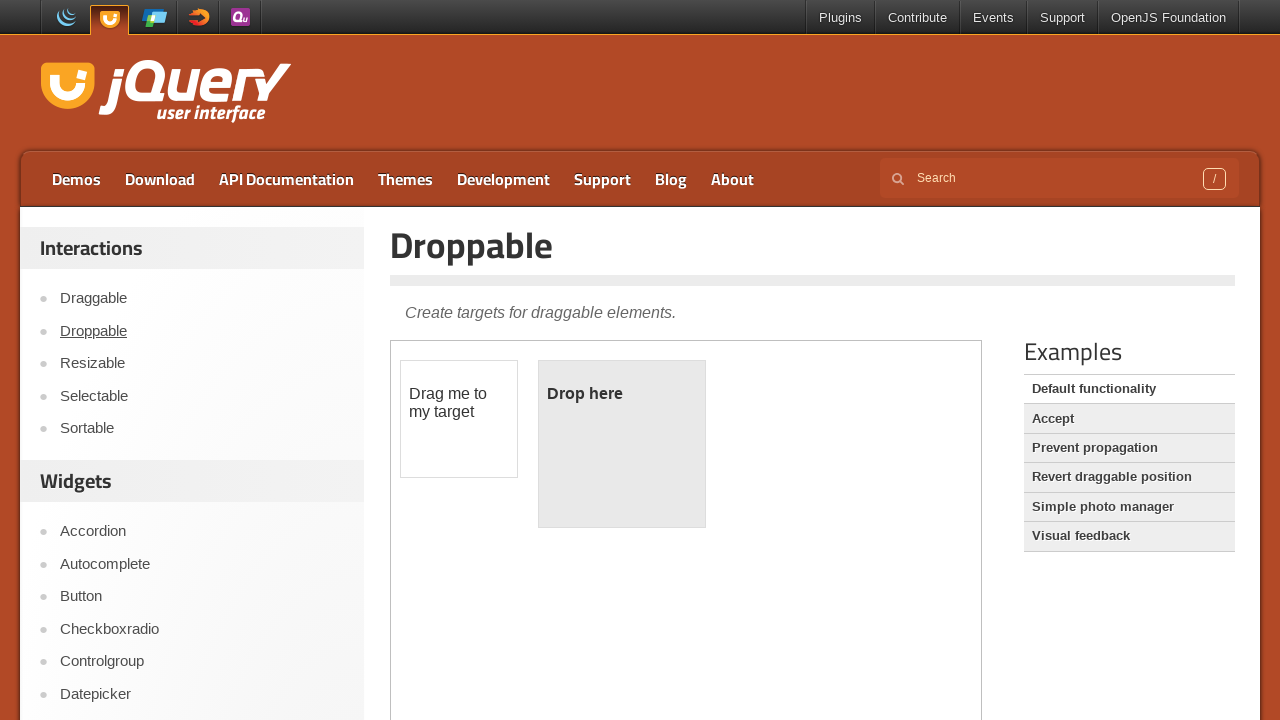

Located the droppable target element
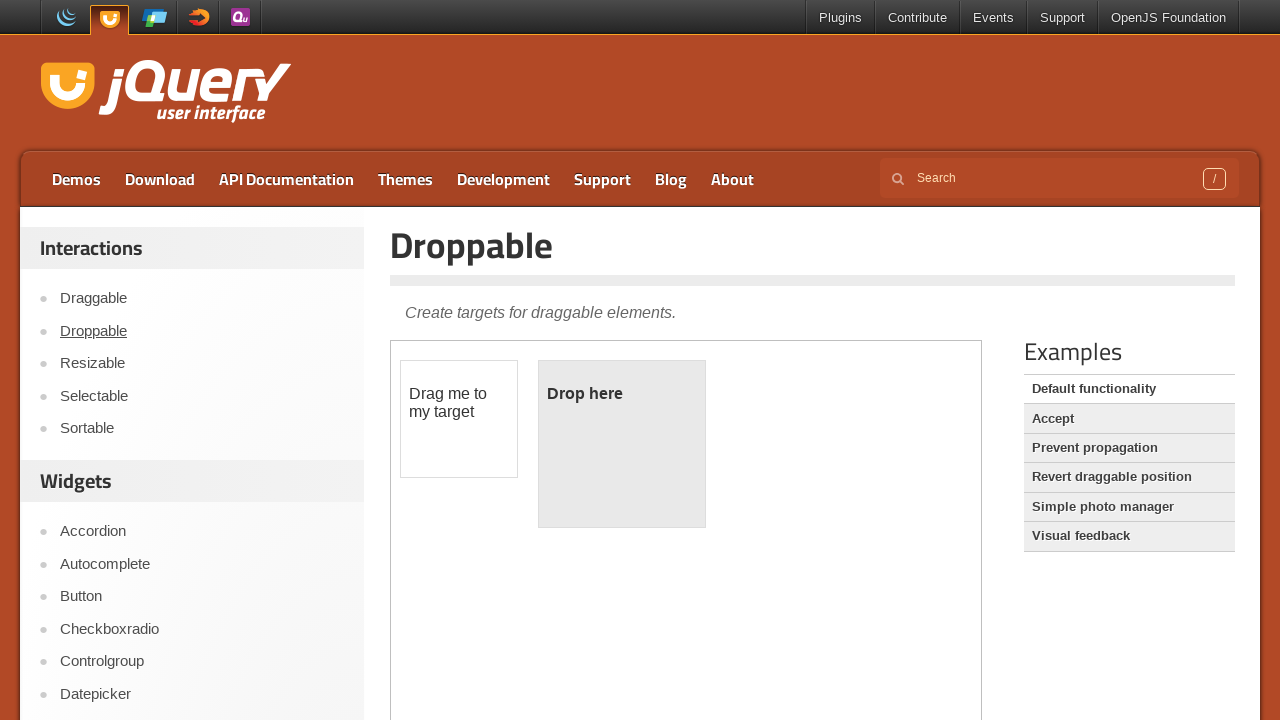

Performed drag and drop operation from draggable to droppable element at (622, 444)
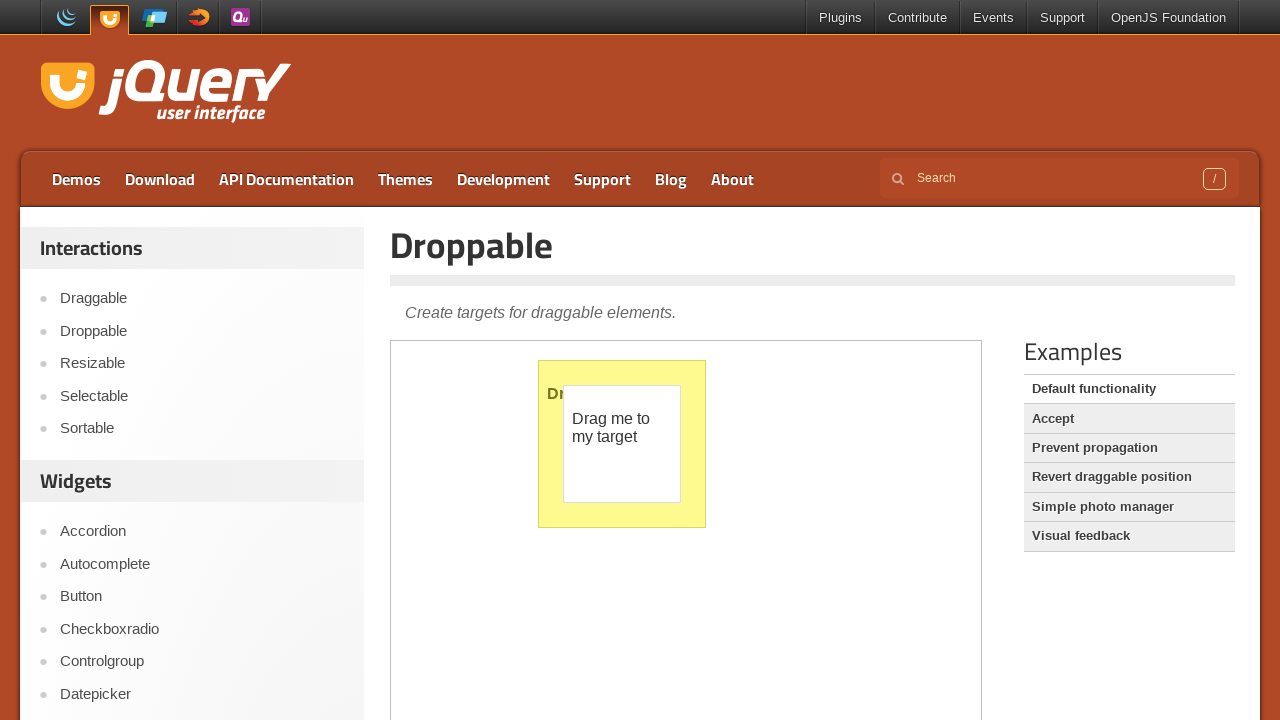

Retrieved text content from droppable element to verify drop success
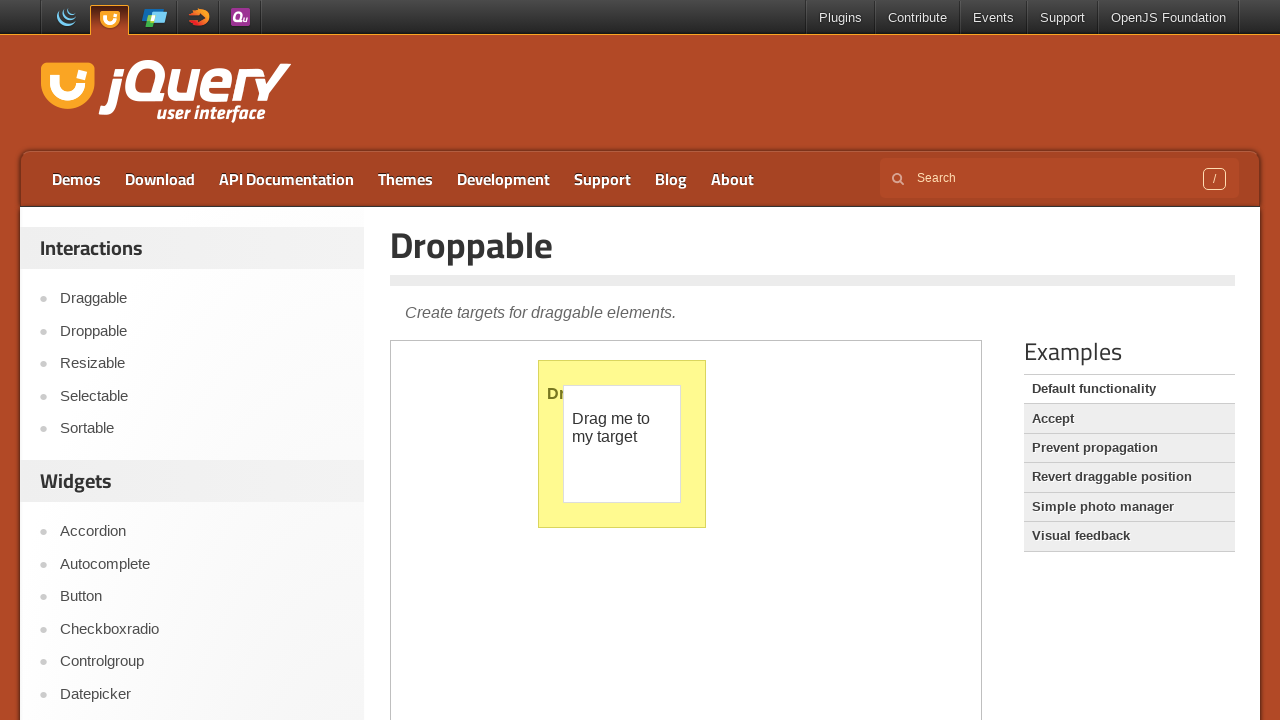

Verified that 'Dropped' text is present in droppable element - drag and drop successful
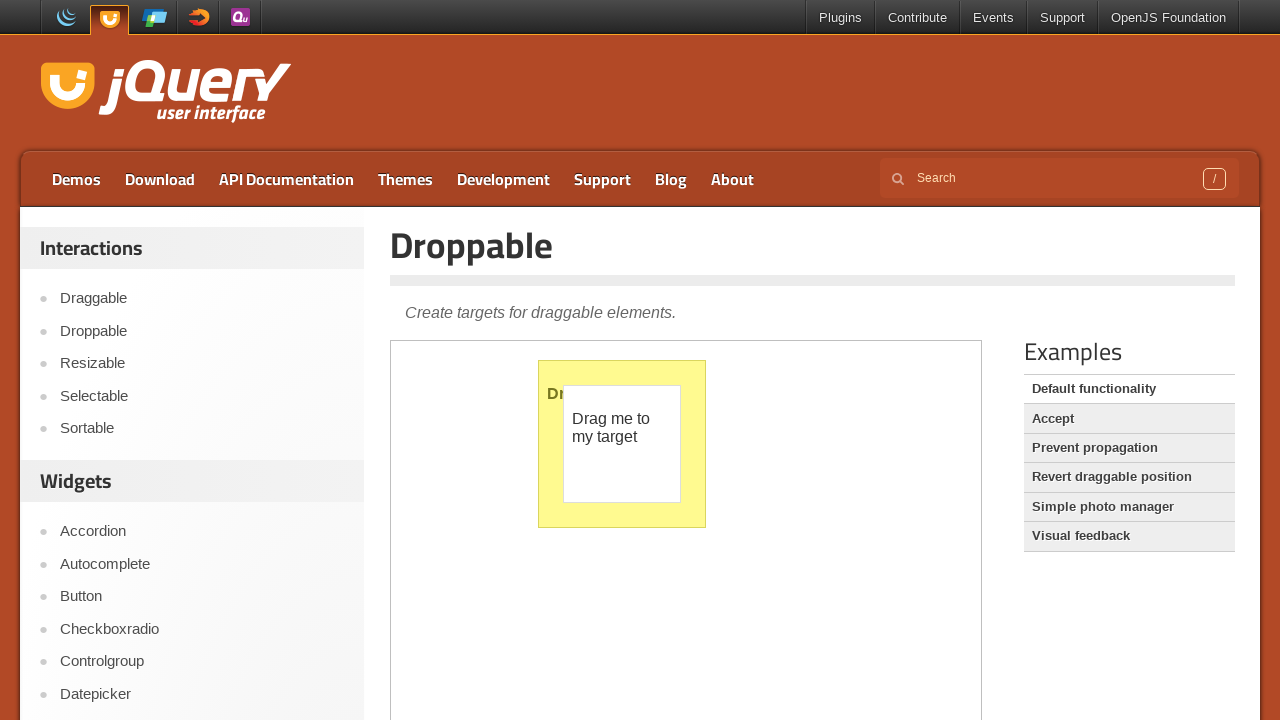

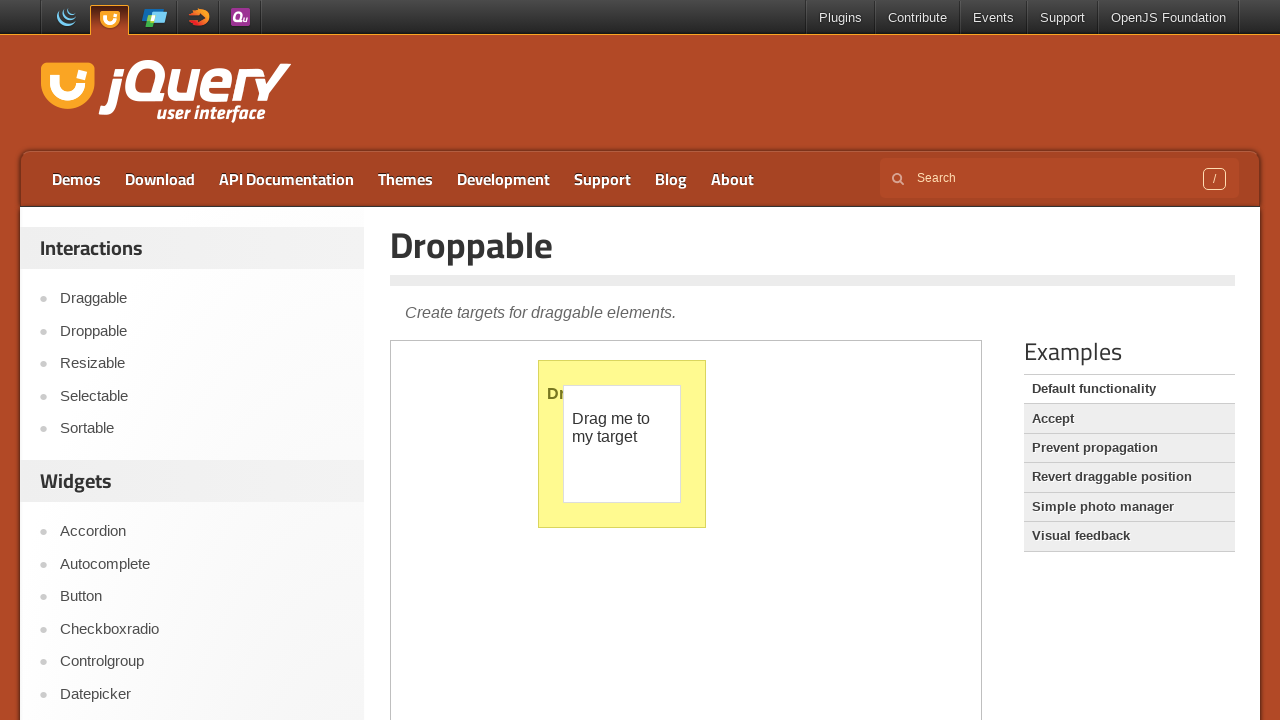